Tests dropdown selection functionality by selecting an option from a dropdown menu using index-based selection

Starting URL: https://demoqa.com/select-menu

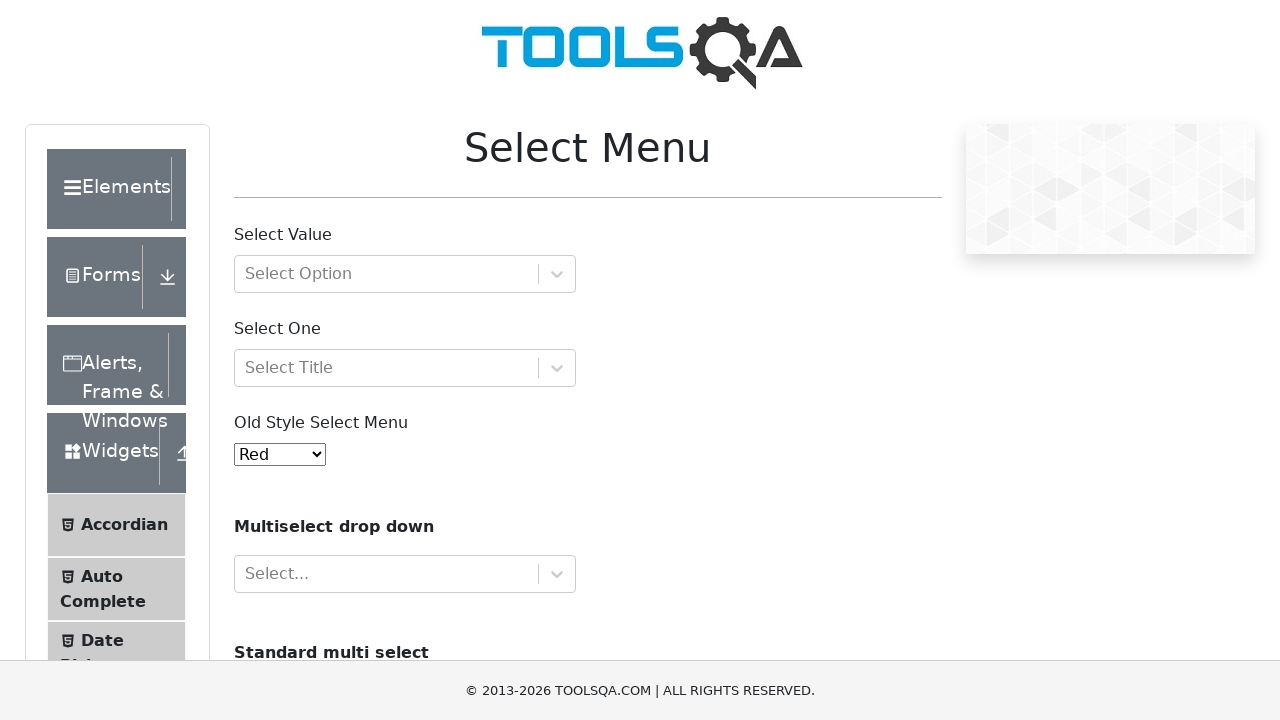

Selected option at index 4 from the old select menu dropdown on #oldSelectMenu
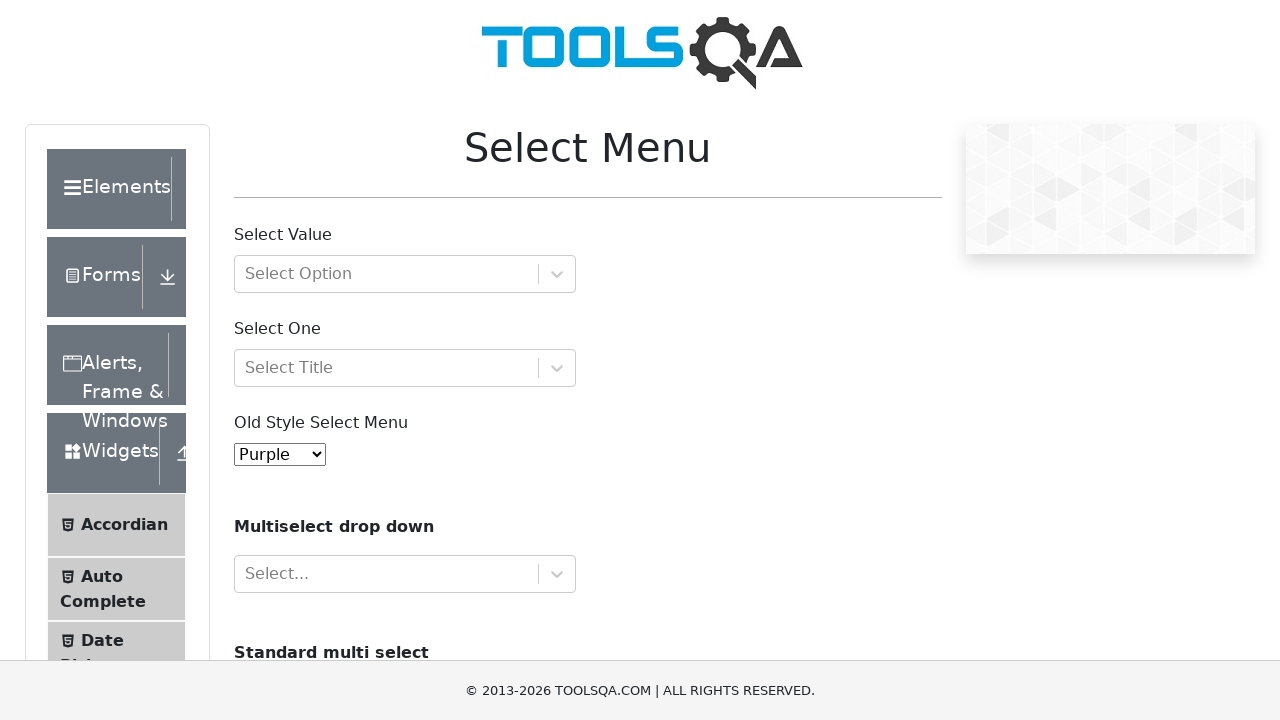

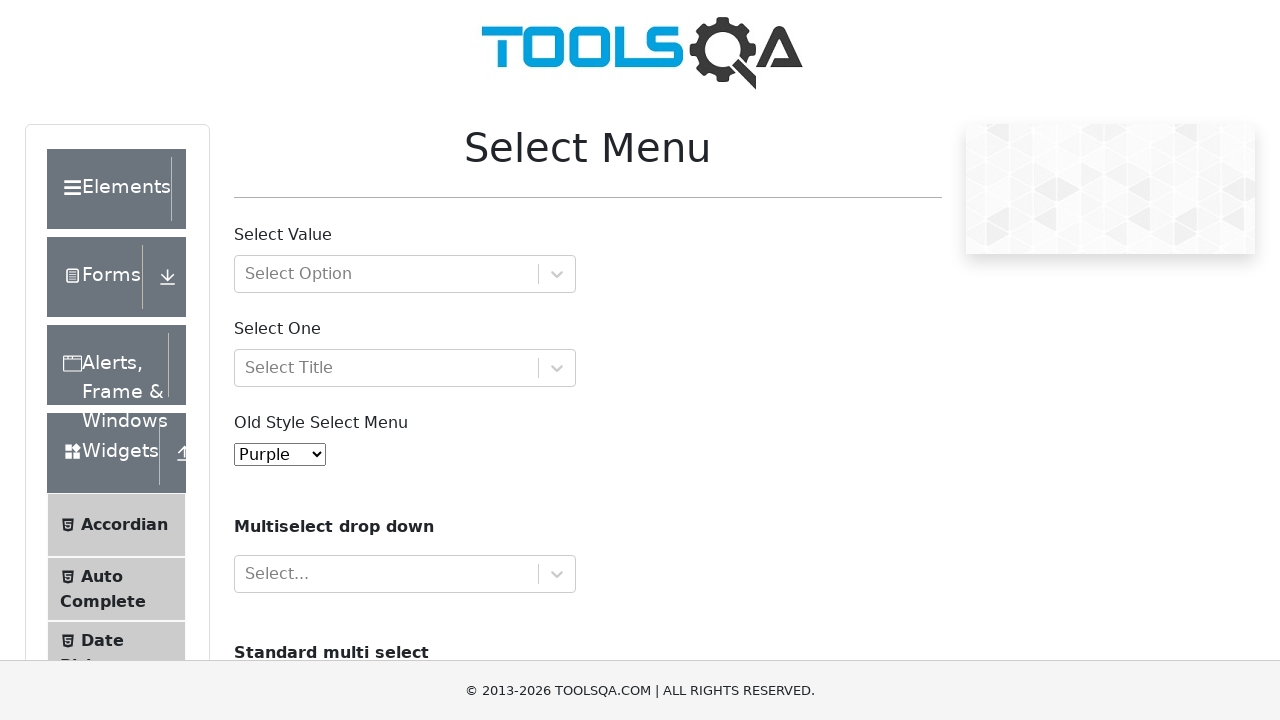